Tests clicking a button using the standard click method

Starting URL: https://demoqa.com/buttons

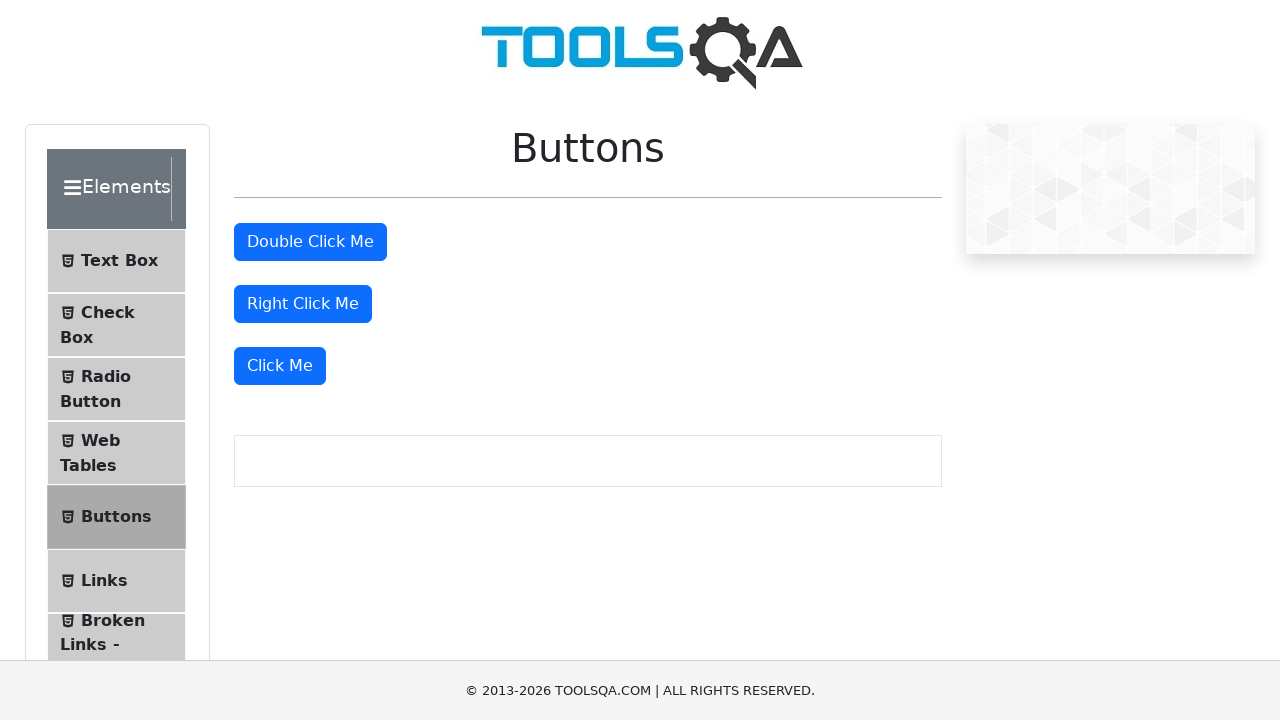

Navigated to DemoQA buttons test page
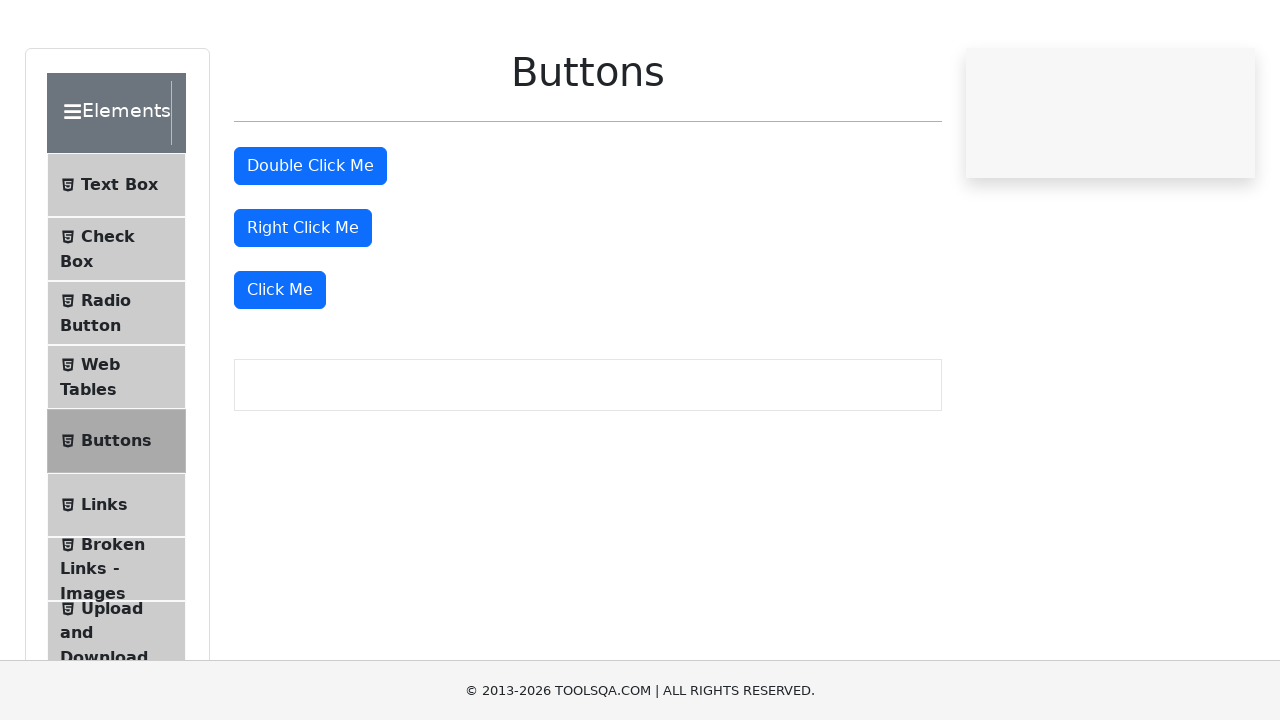

Clicked the 'Click Me' button using standard click method at (280, 366) on xpath=//button[starts-with(text(),'Click Me')]
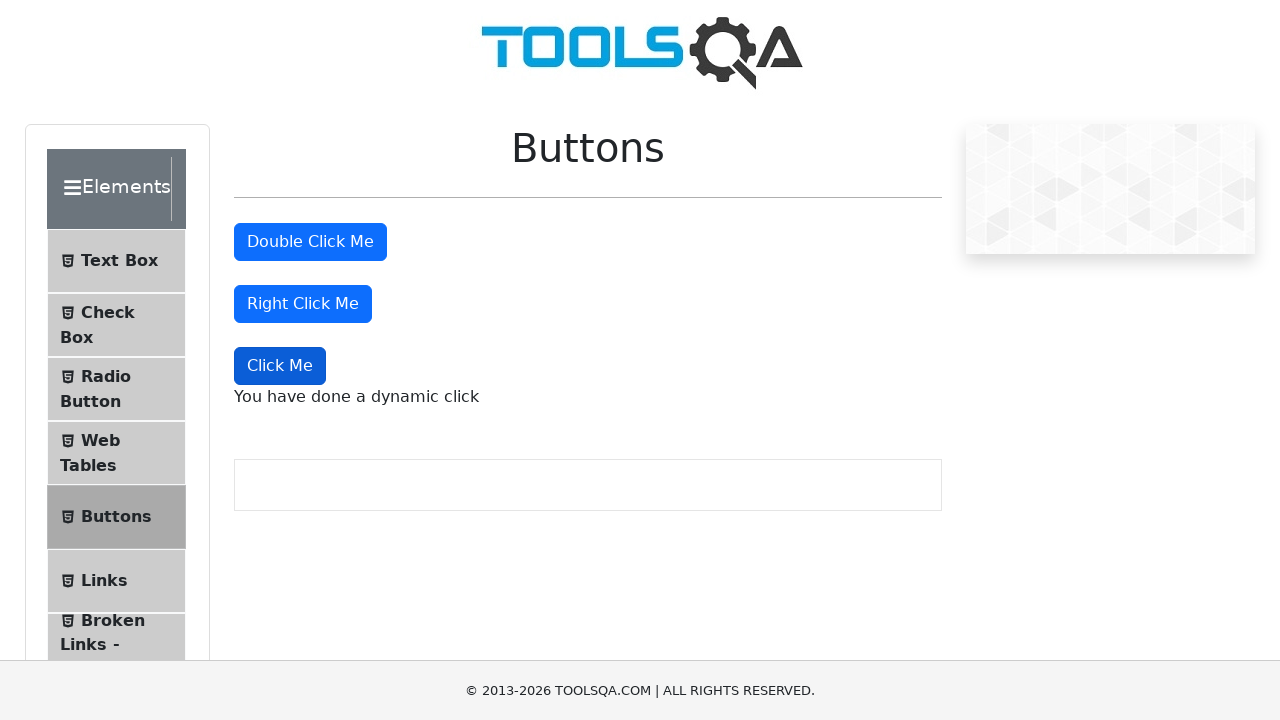

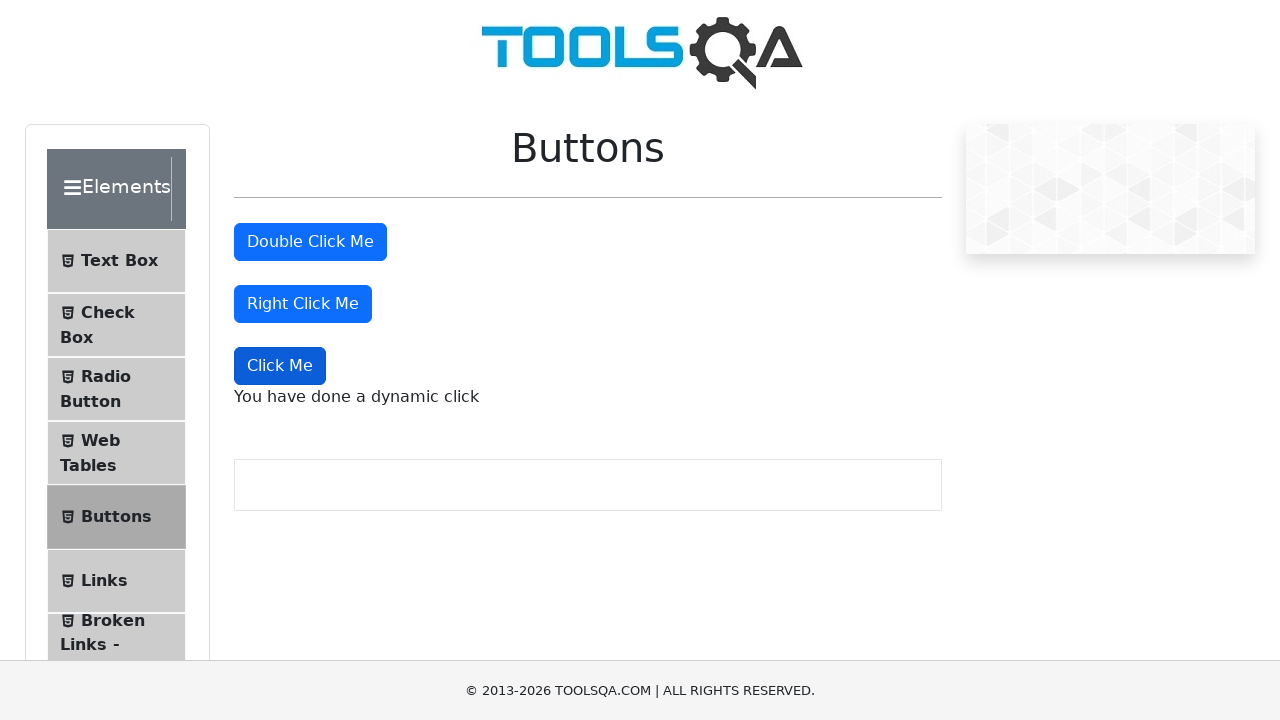